Navigates to a simple form page and locates the submit button element by its ID to verify the element exists on the page.

Starting URL: http://suninjuly.github.io/simple_form_find_task.html

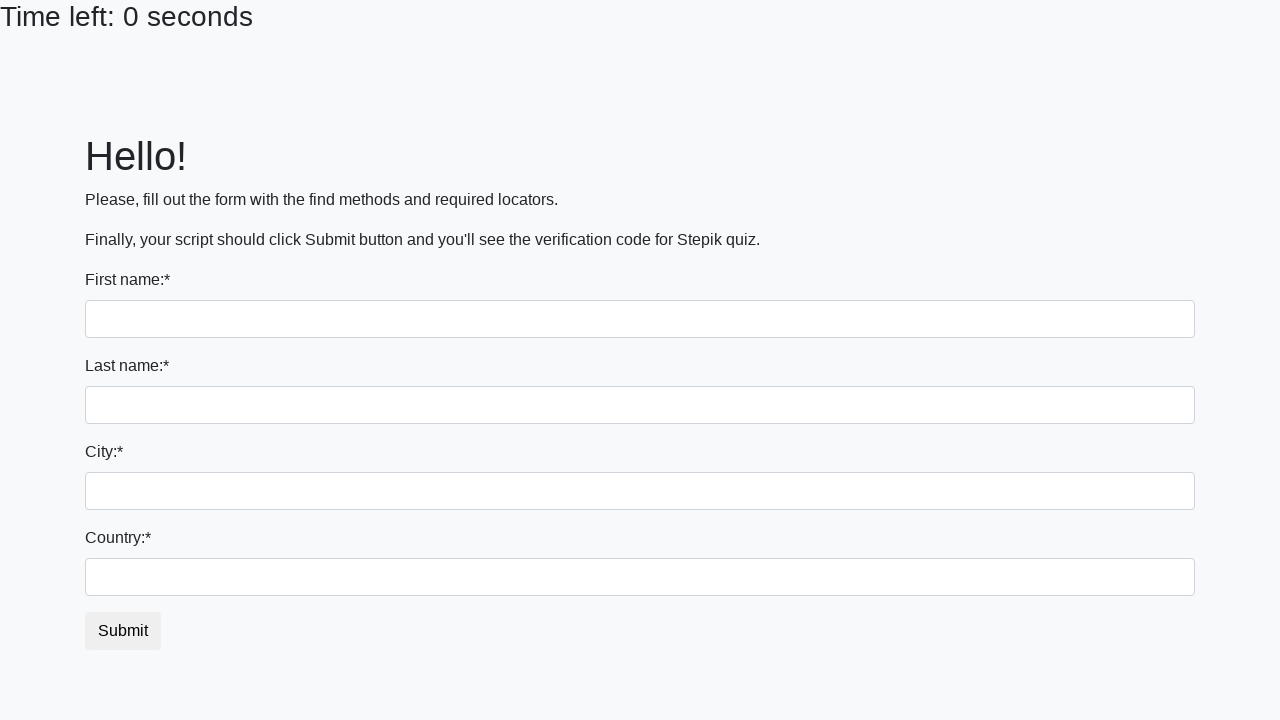

Waited for submit button with ID 'submit_button' to be present on the page
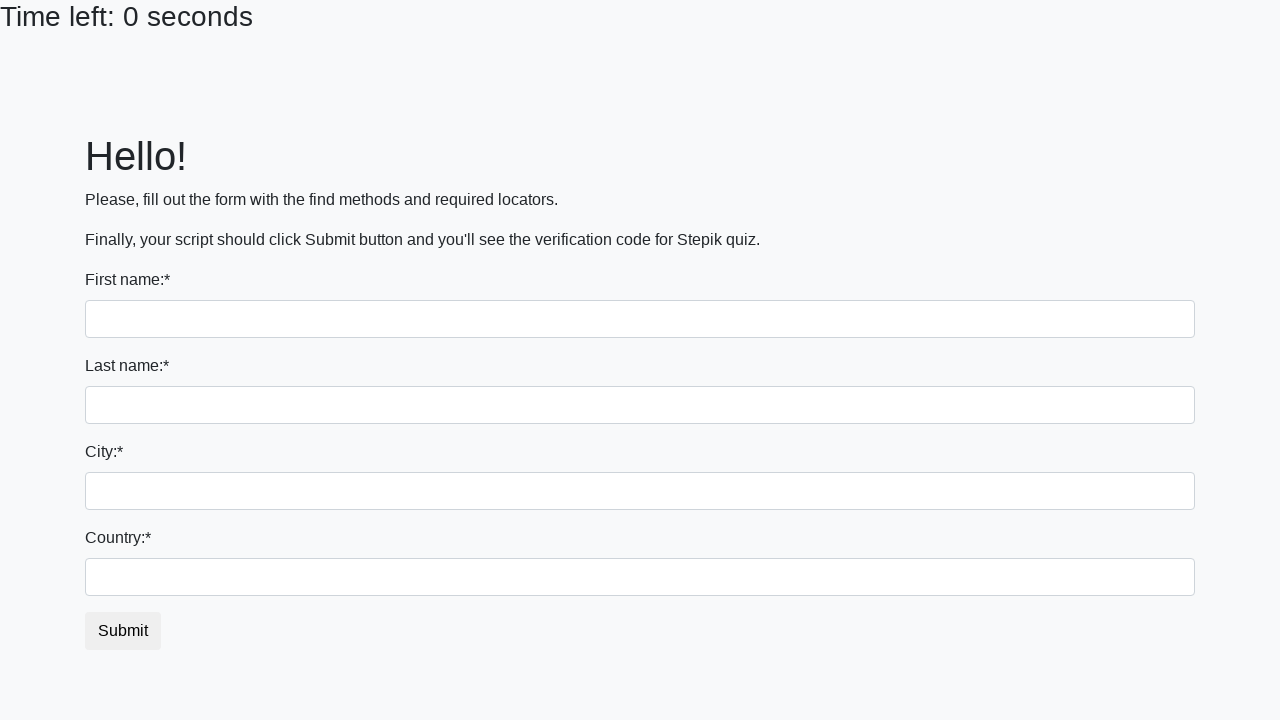

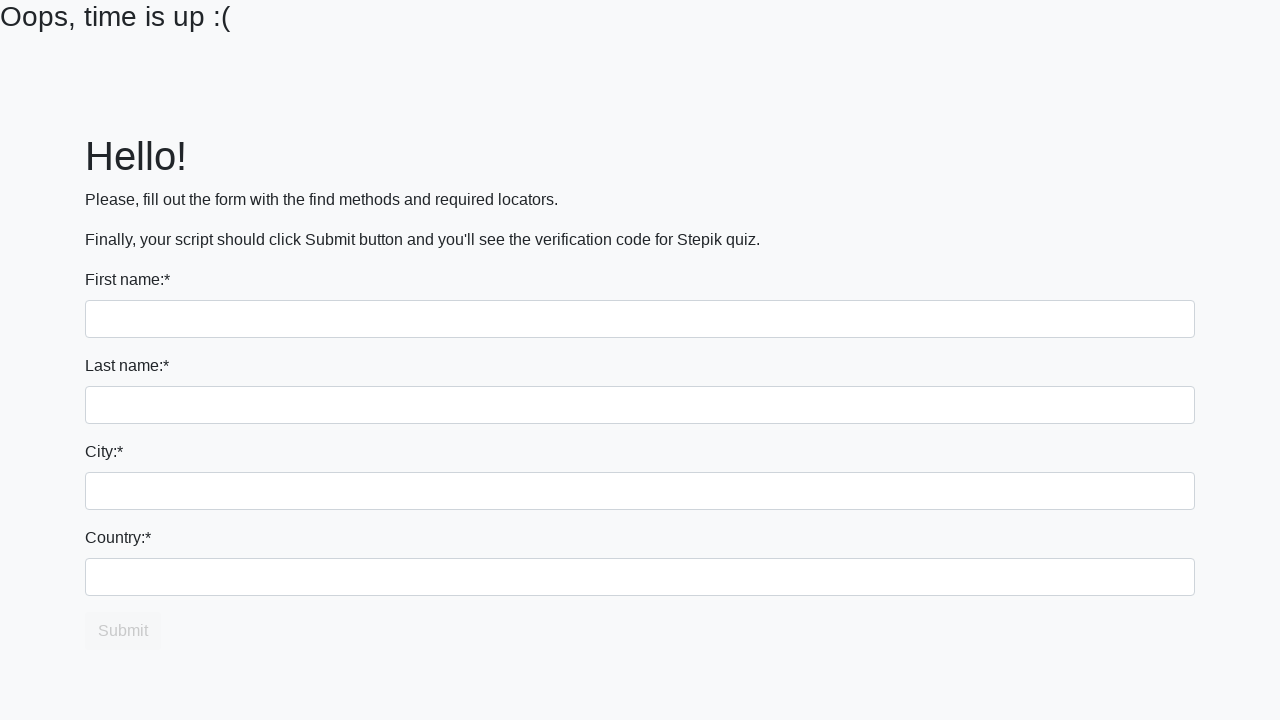